Deletes an employee from the web table by finding the row with the specified email and clicking the delete button

Starting URL: https://demoqa.com/webtables

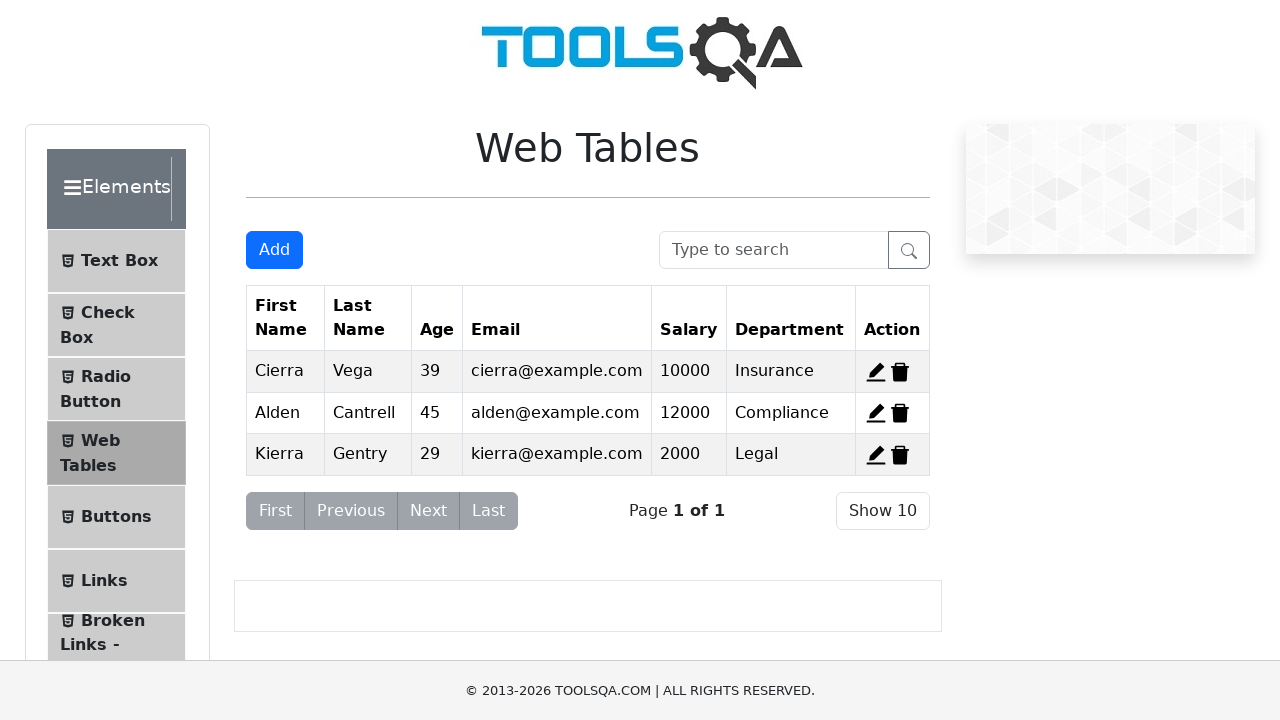

Navigated to WebTables page
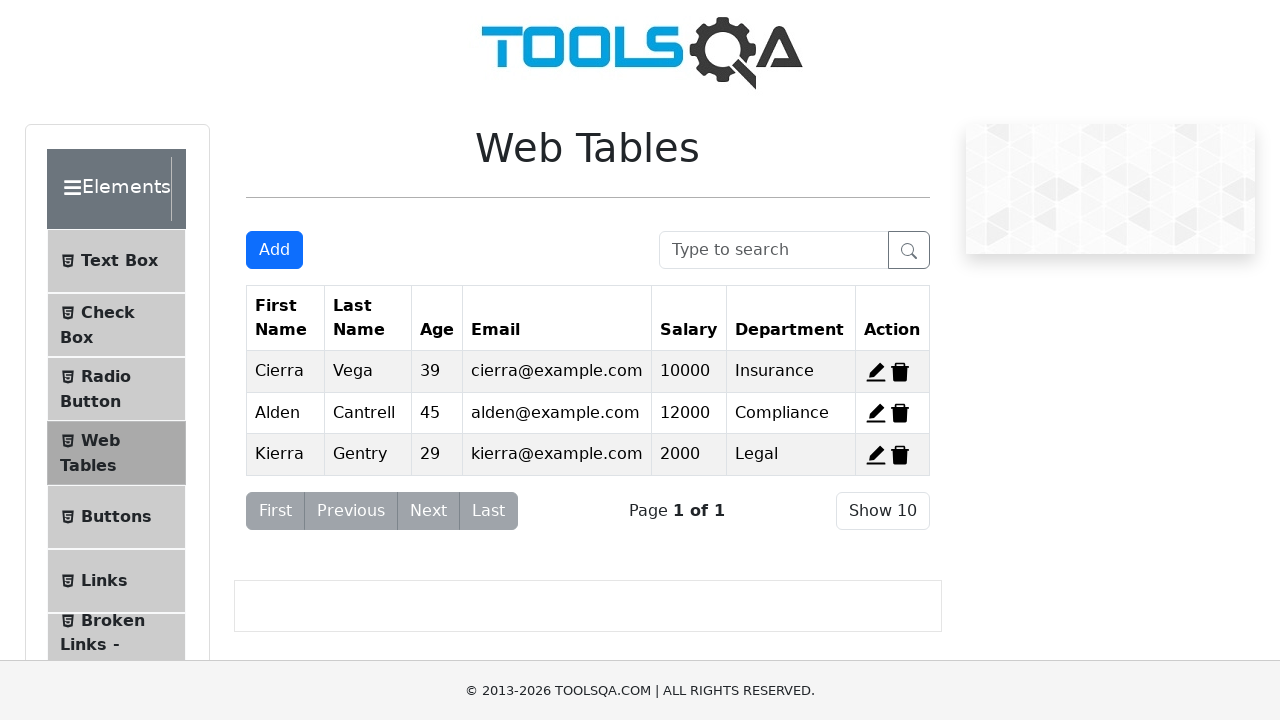

Located all table rows
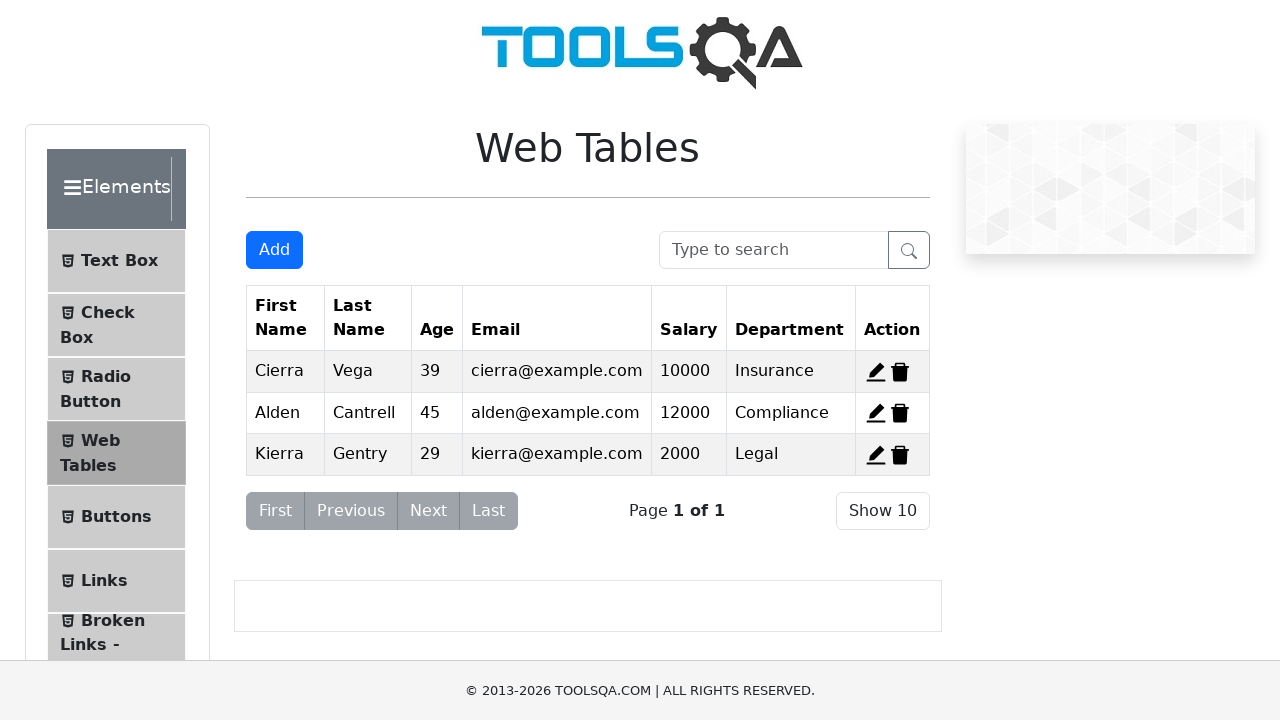

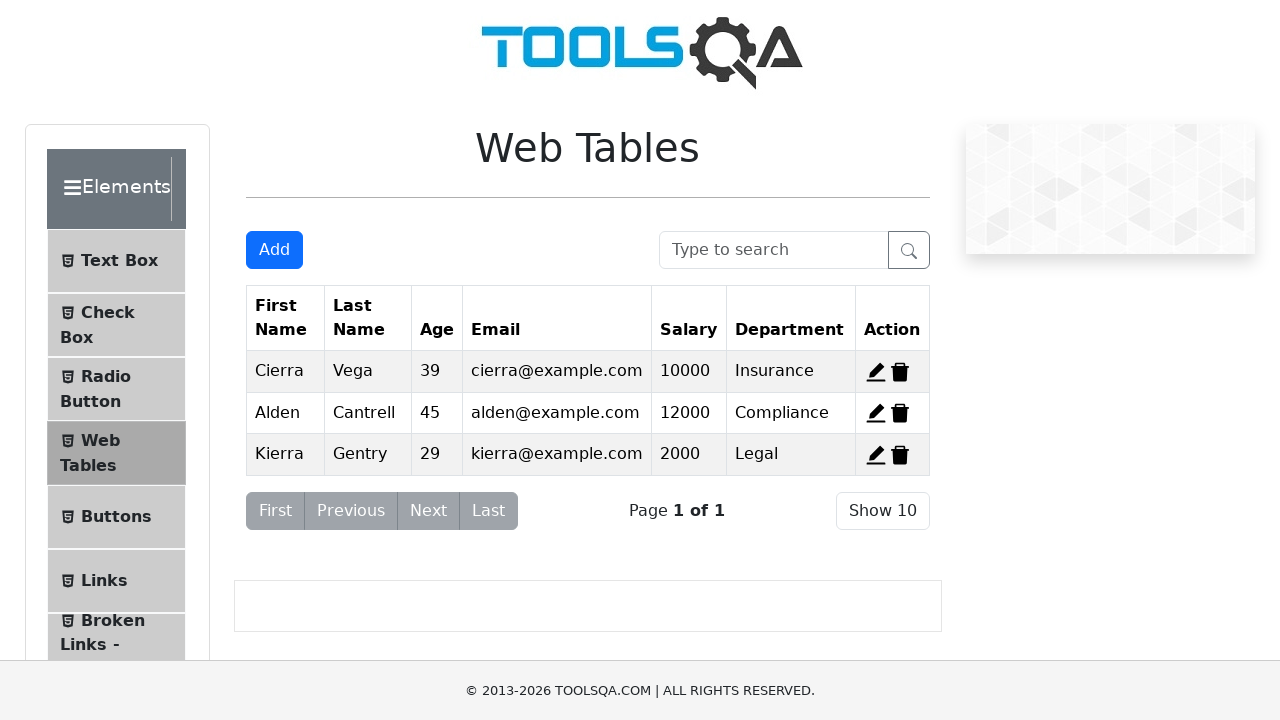